Tests fluent wait functionality by clicking a reveal button and filling the revealed input element

Starting URL: https://www.selenium.dev/selenium/web/dynamic.html

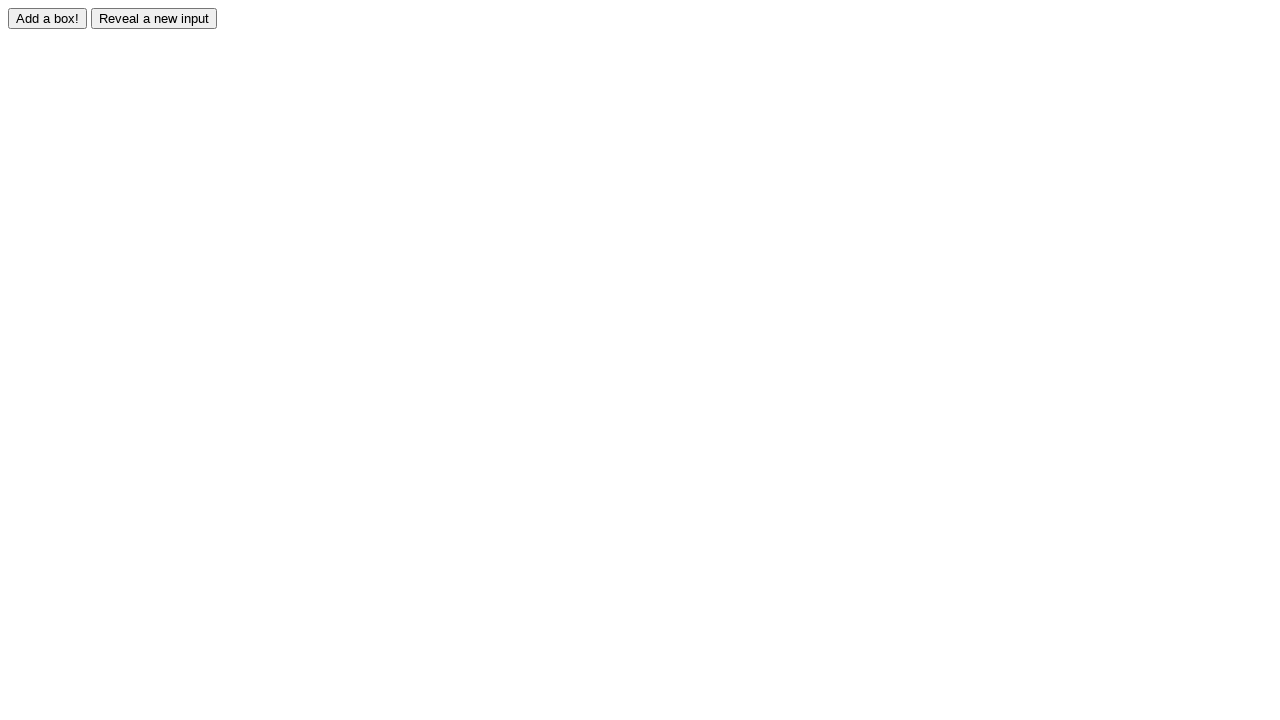

Clicked reveal button to display hidden element at (154, 18) on #reveal
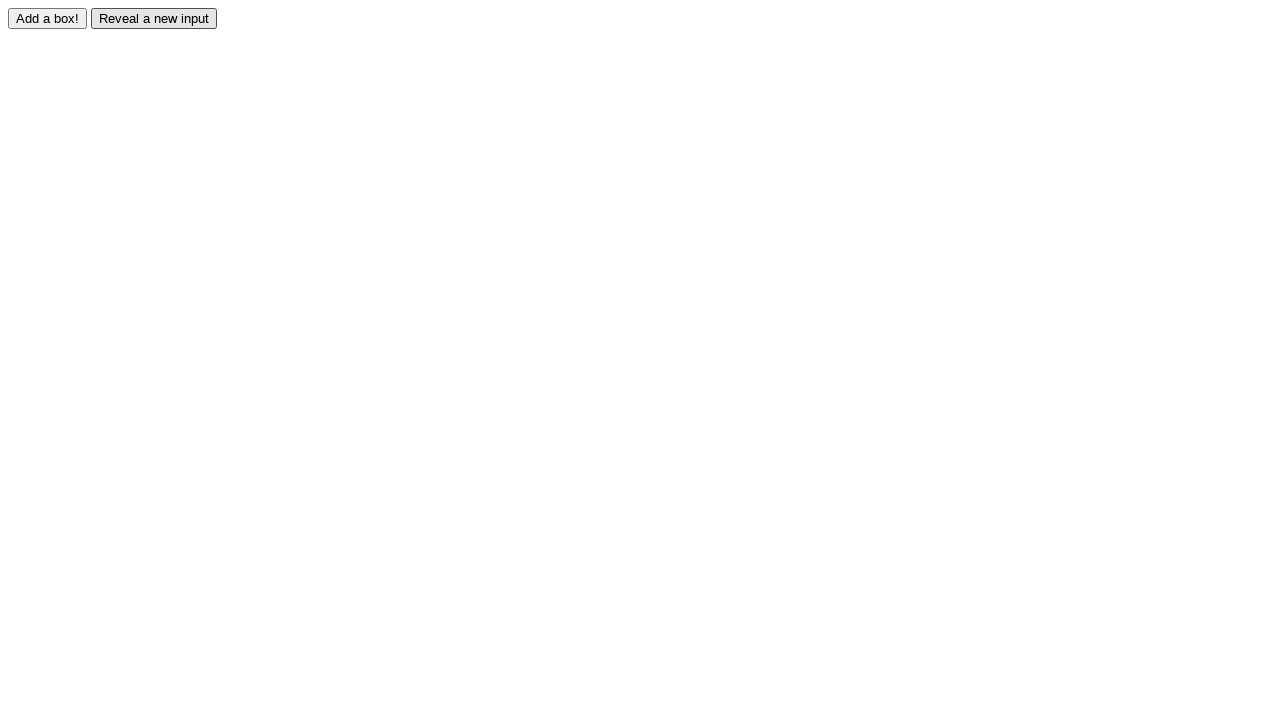

Revealed input element became visible
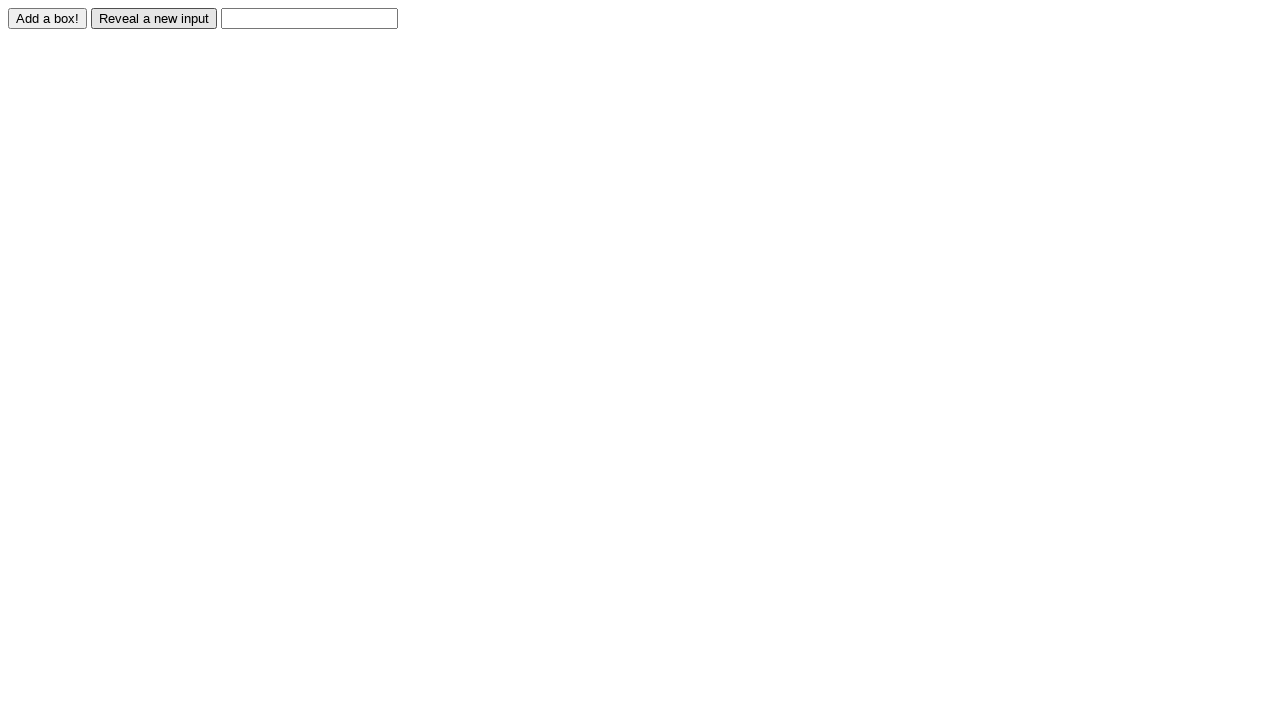

Filled revealed input field with 'Displayed' on #revealed
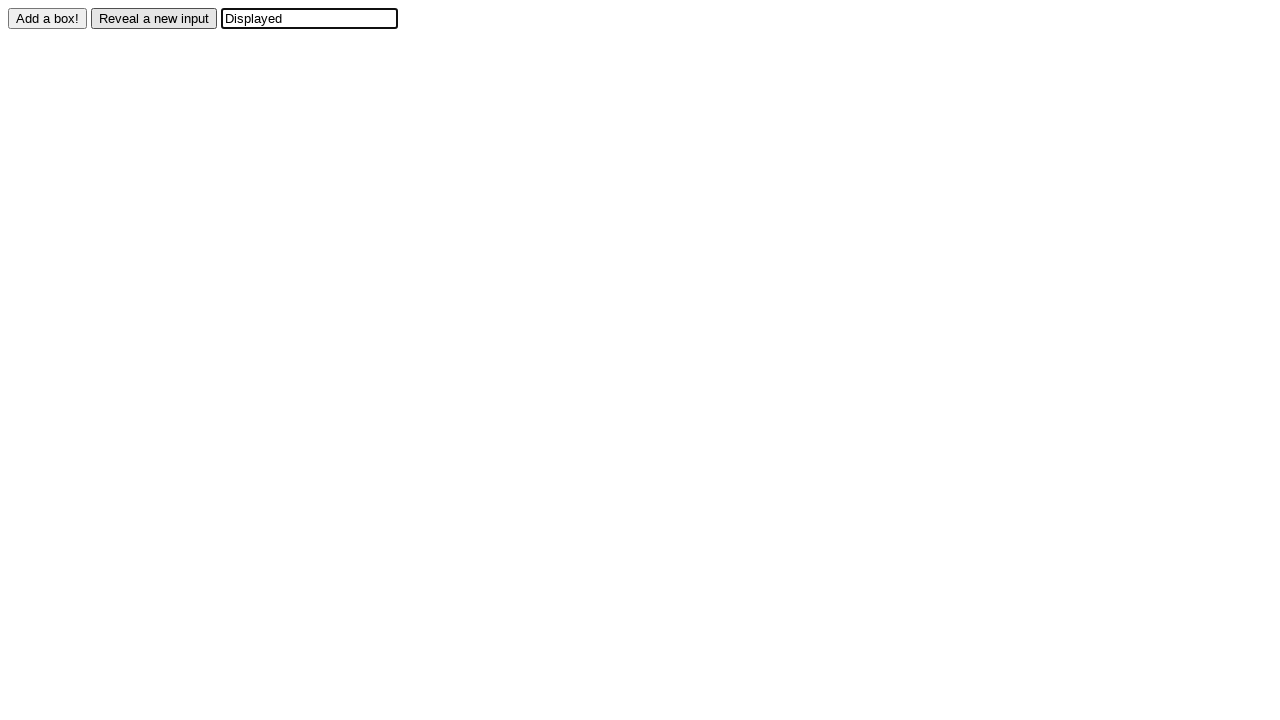

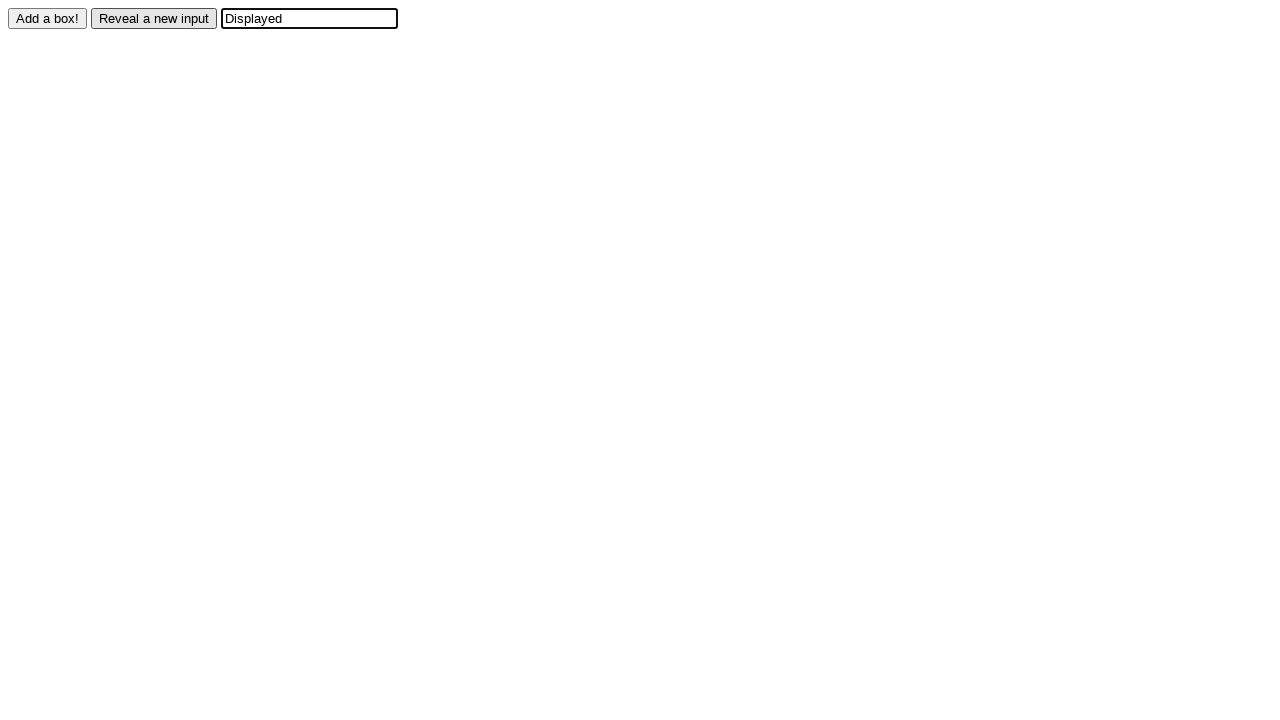